Tests JavaScript alert handling by clicking a trigger button and accepting the alert dialog

Starting URL: https://automationtesting.co.uk/popups.html

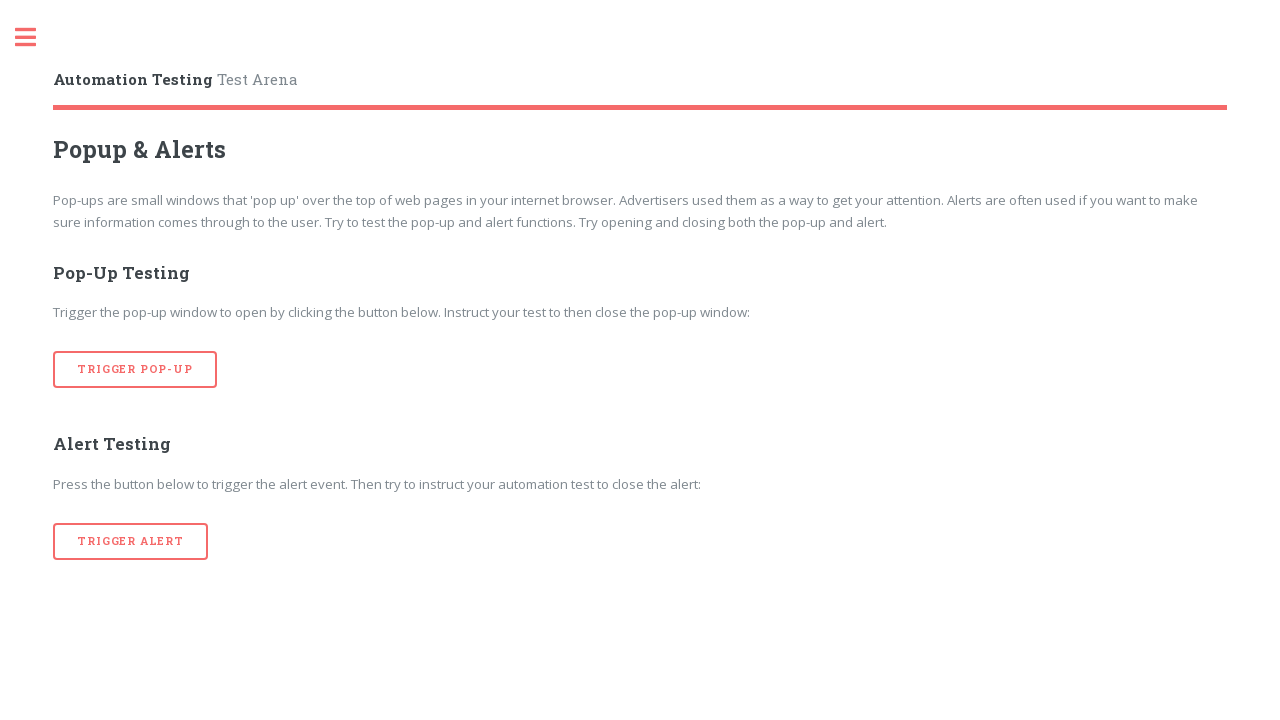

Set up dialog handler to automatically accept alerts
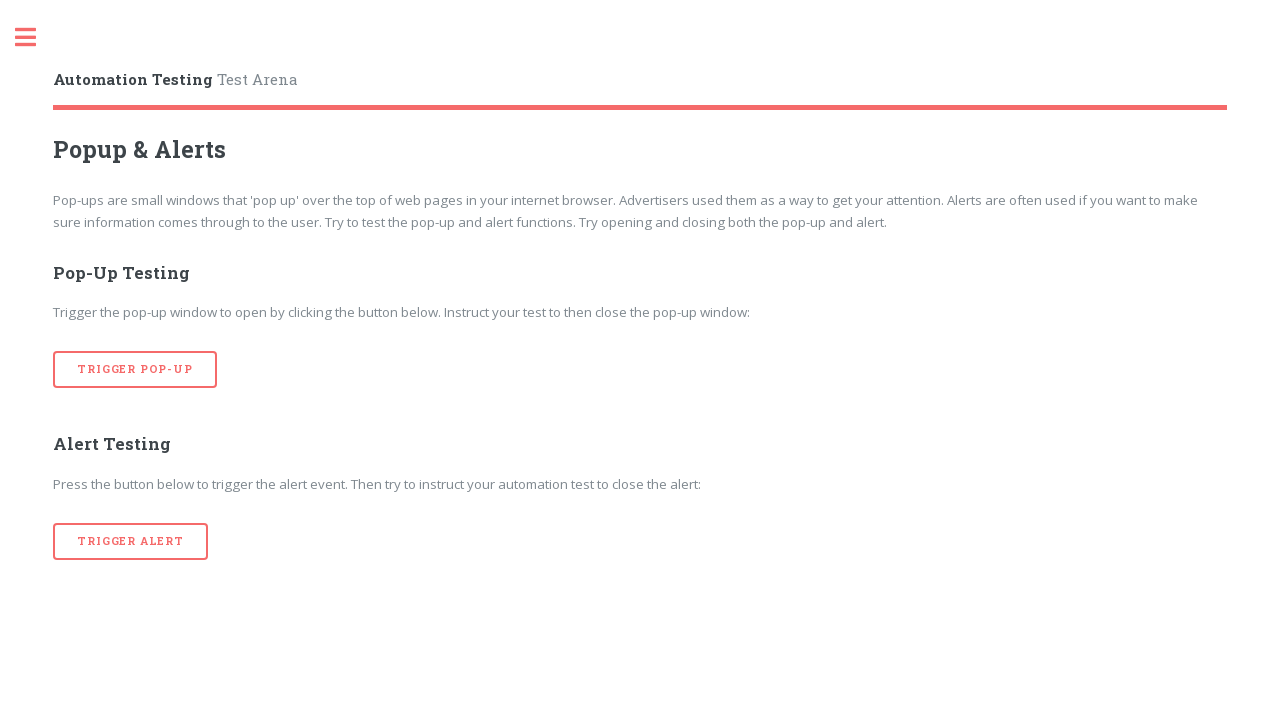

Clicked 'Trigger Alert' button at (131, 541) on xpath=//div[@class='row']//button[text()='Trigger Alert']
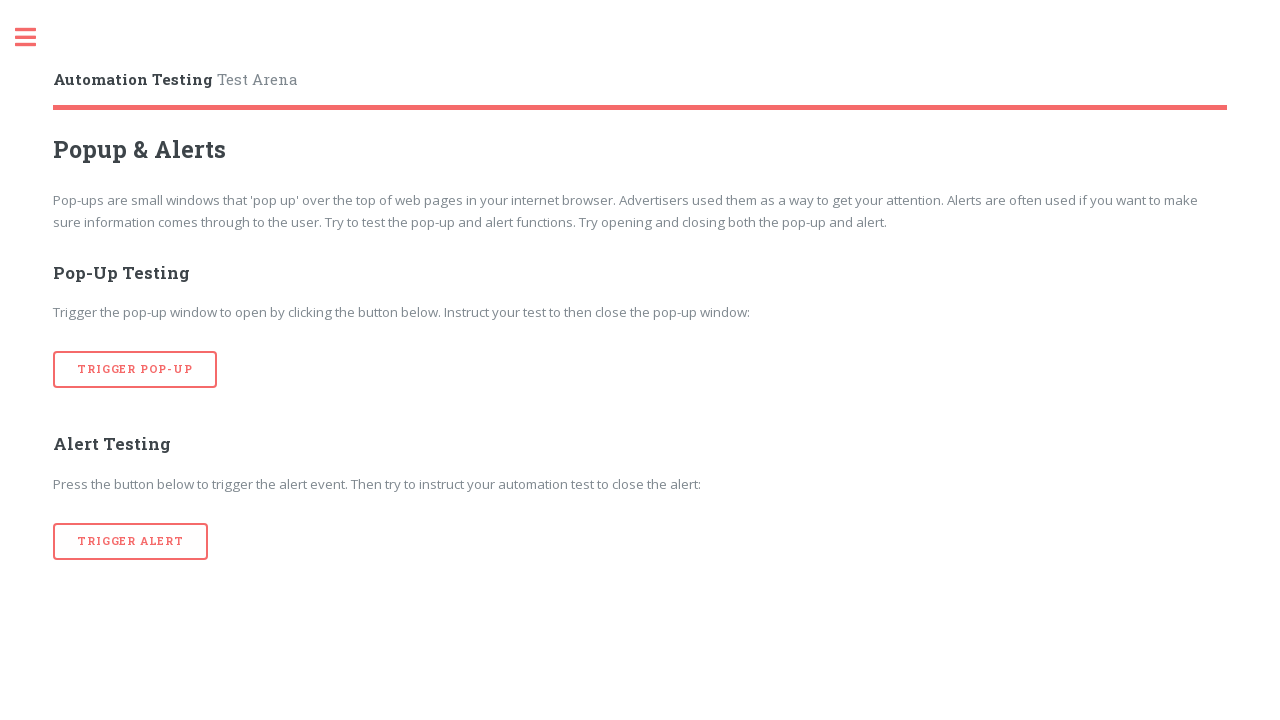

Waited 500ms for alert dialog to be processed
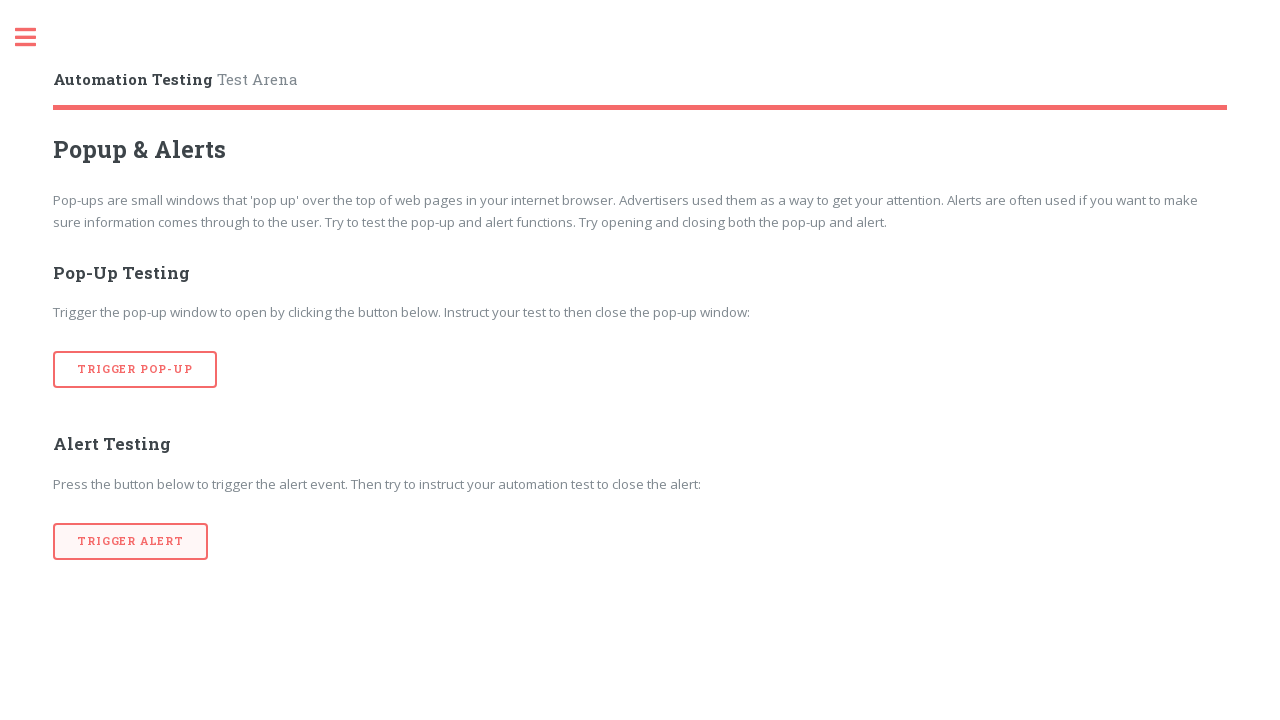

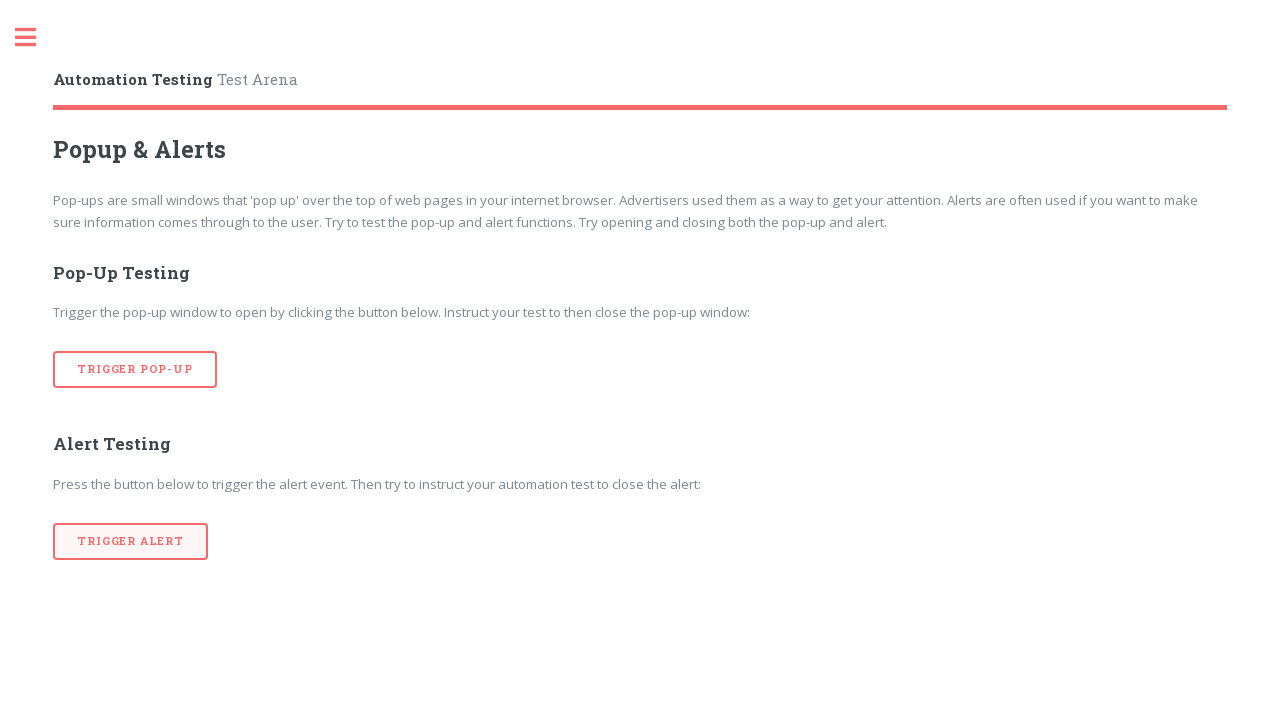